Tests navigation functionality on page 5 by clicking various nutrition importance options, using continue and back buttons for different combinations.

Starting URL: https://dietsw.tutorplace.ru/

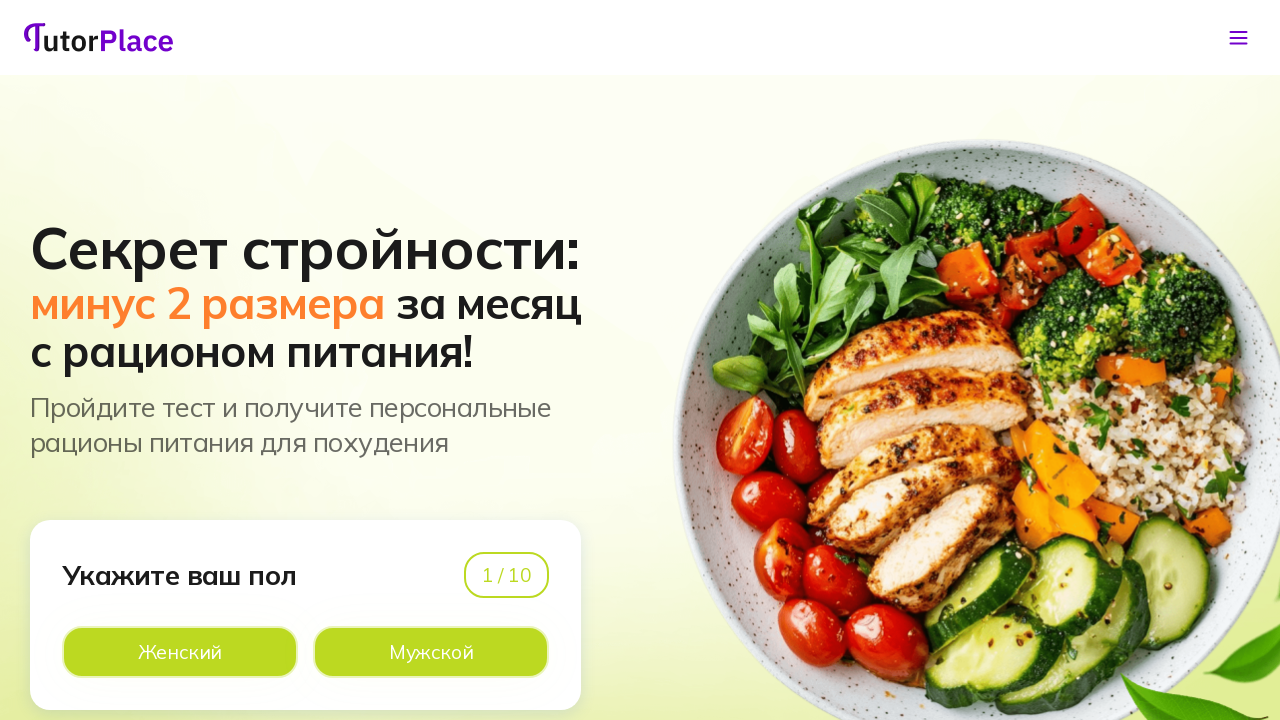

Clicked nutrition option on page 1 at (431, 652) on xpath=//*[@id='app']/main/div/section[1]/div/div/div[1]/div[2]/div[2]/div[2]/lab
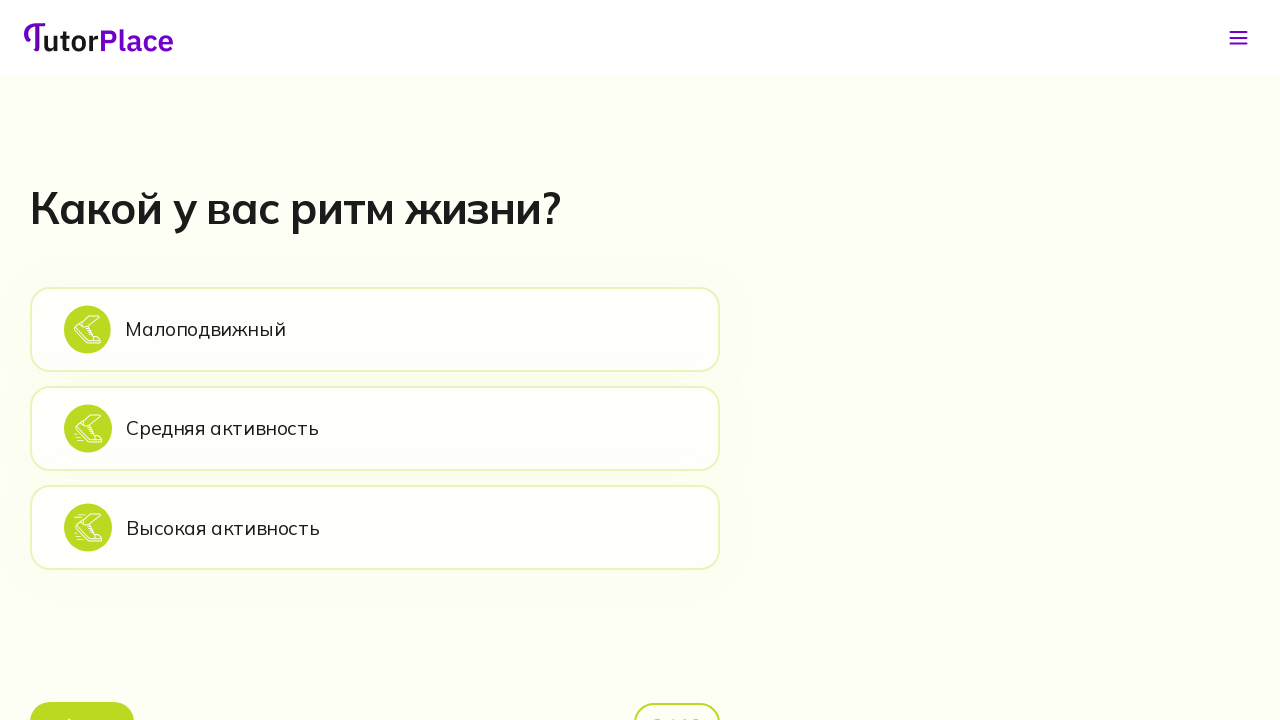

Clicked nutrition option on page 2 at (375, 329) on xpath=//*[@id='app']/main/div/section[2]/div/div/div[2]/div[1]/div[2]/div[1]/lab
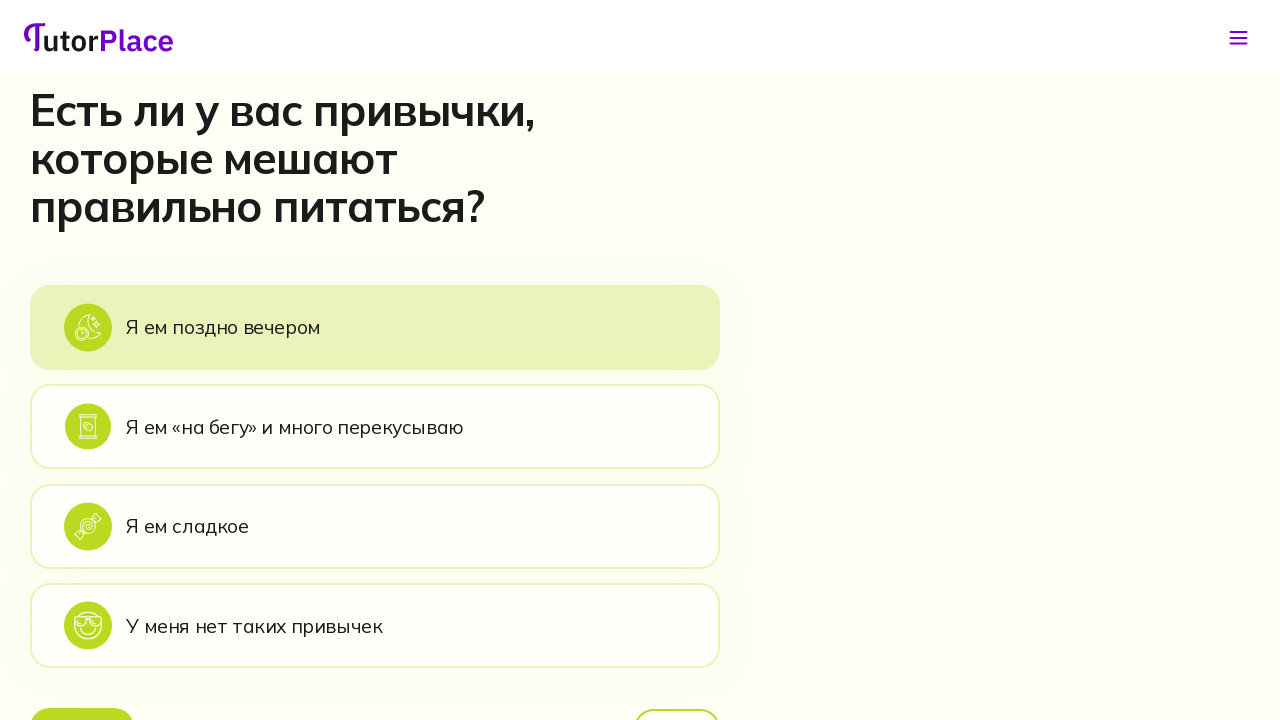

Clicked nutrition option on page 3 at (375, 327) on xpath=//*[@id='app']/main/div/section[3]/div/div/div[2]/div[1]/div[2]/div[1]/lab
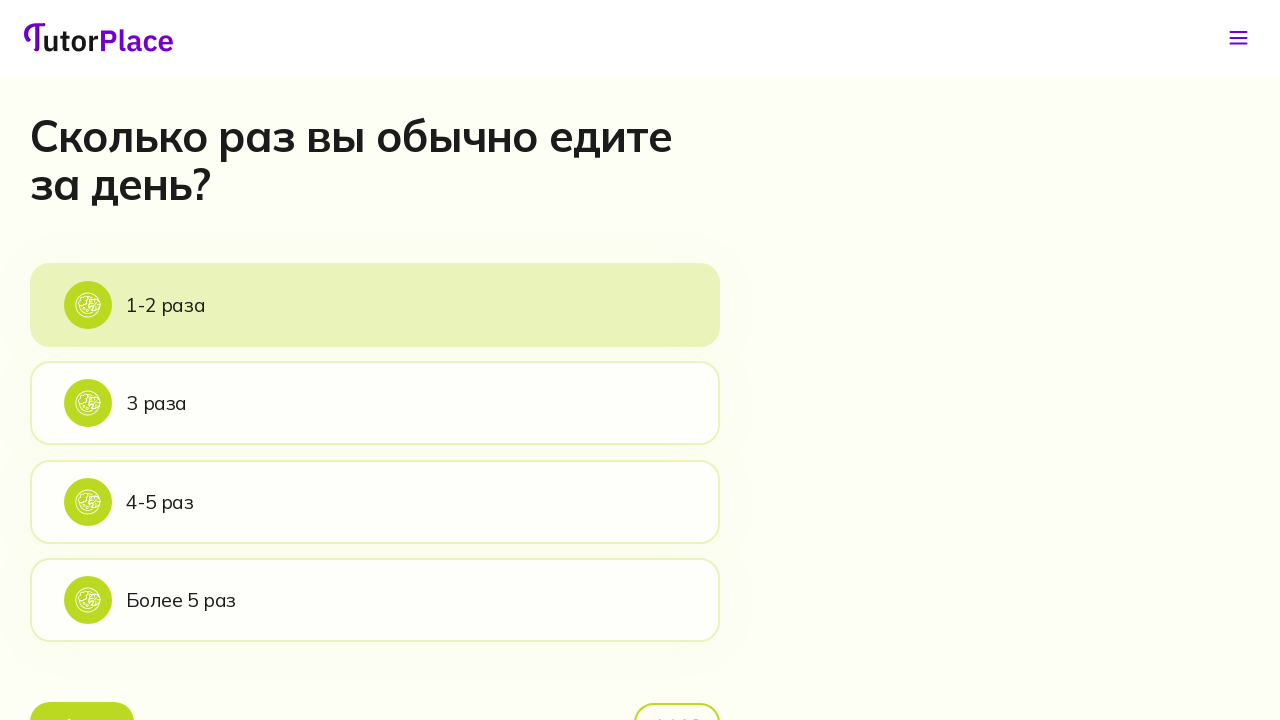

Clicked nutrition option on page 4 at (375, 305) on xpath=//*[@id='app']/main/div/section[4]/div/div/div[2]/div[1]/div[2]/div[1]/lab
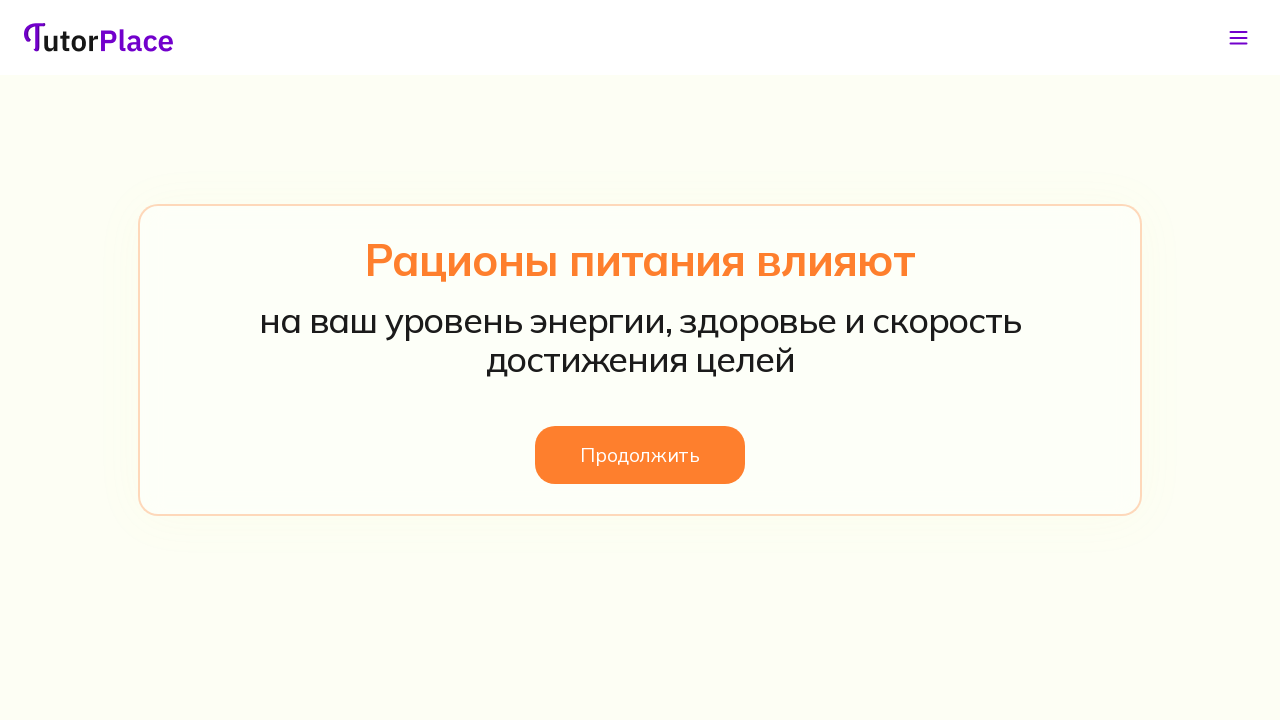

Clicked continue button on interstitial page at (640, 455) on xpath=//*[@id='app']/main/div/section[5]/div/div/div/button/span
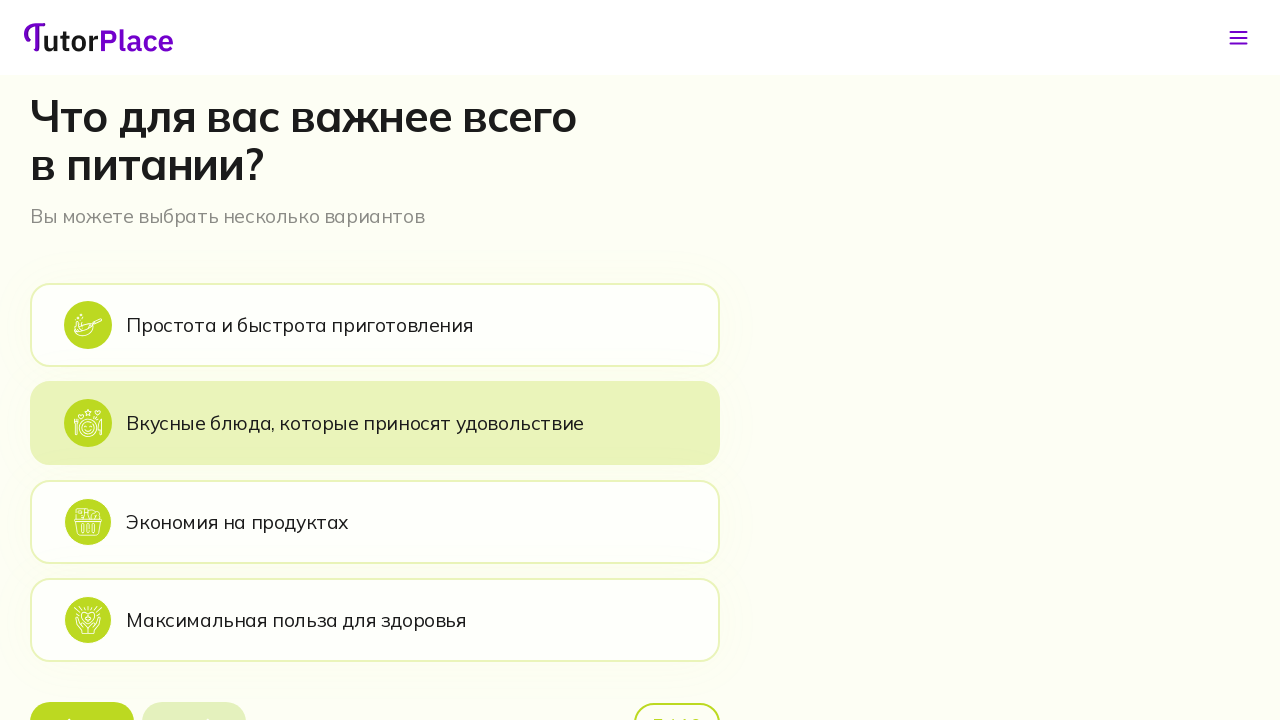

Clicked first nutrition importance option on page 5 at (375, 325) on xpath=//*[@id='app']/main/div/section[6]/div/div/div[2]/div[1]/div[2]/div[1]/lab
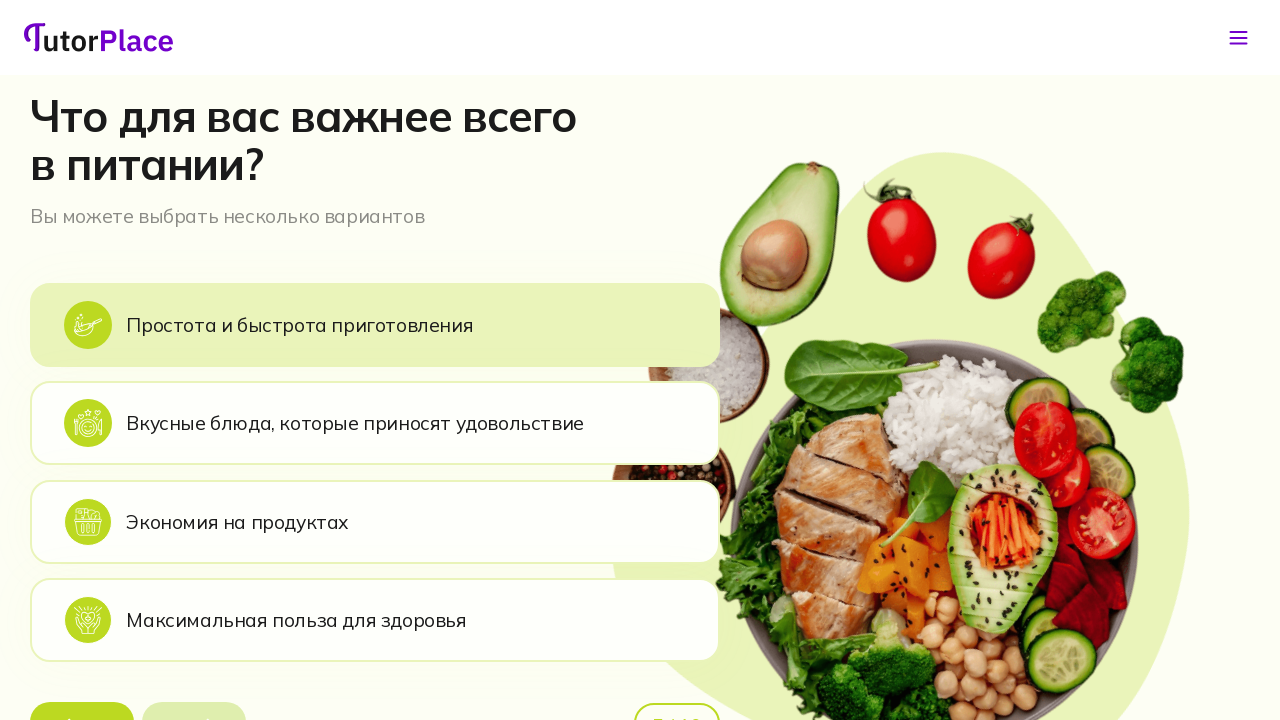

Clicked continue button after selecting first option at (194, 696) on xpath=//*[@id='app']/main/div/section[6]/div/div/div[2]/div[1]/div[3]/button[2]
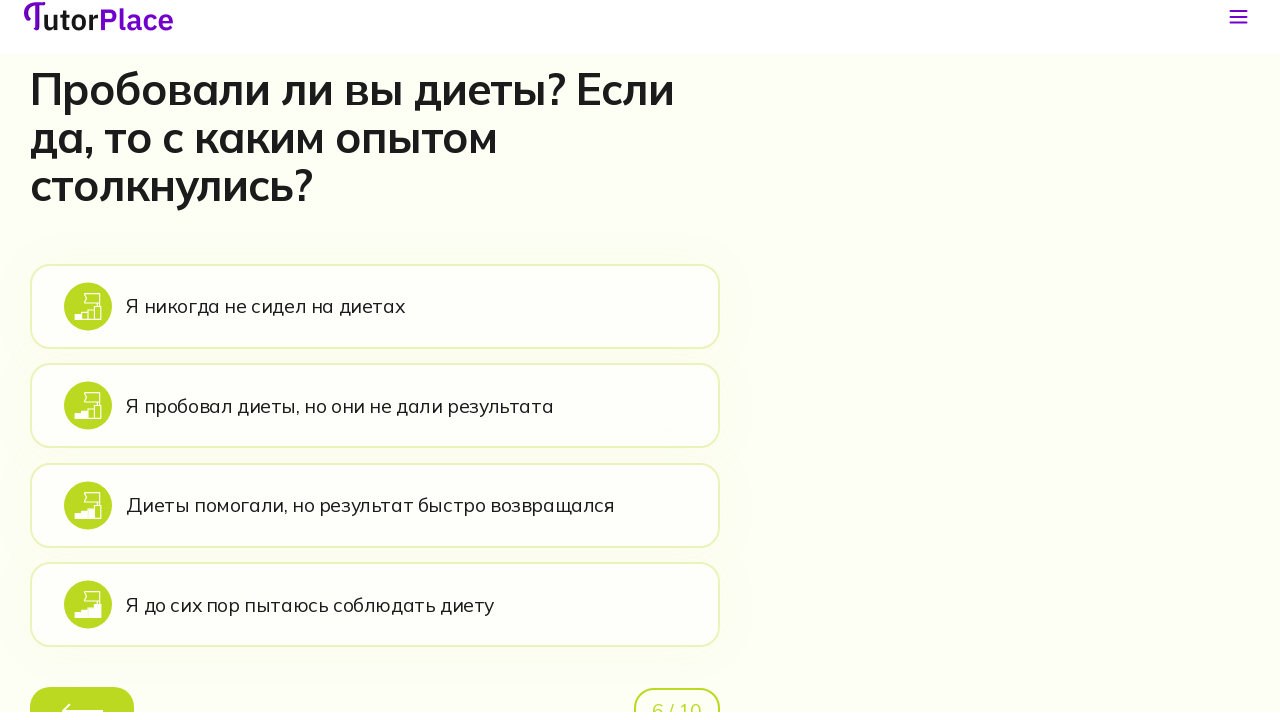

Clicked back button to return to page 5 at (82, 696) on xpath=//*[@id='app']/main/div/section[7]/div/div/div[2]/div[1]/div[3]/button
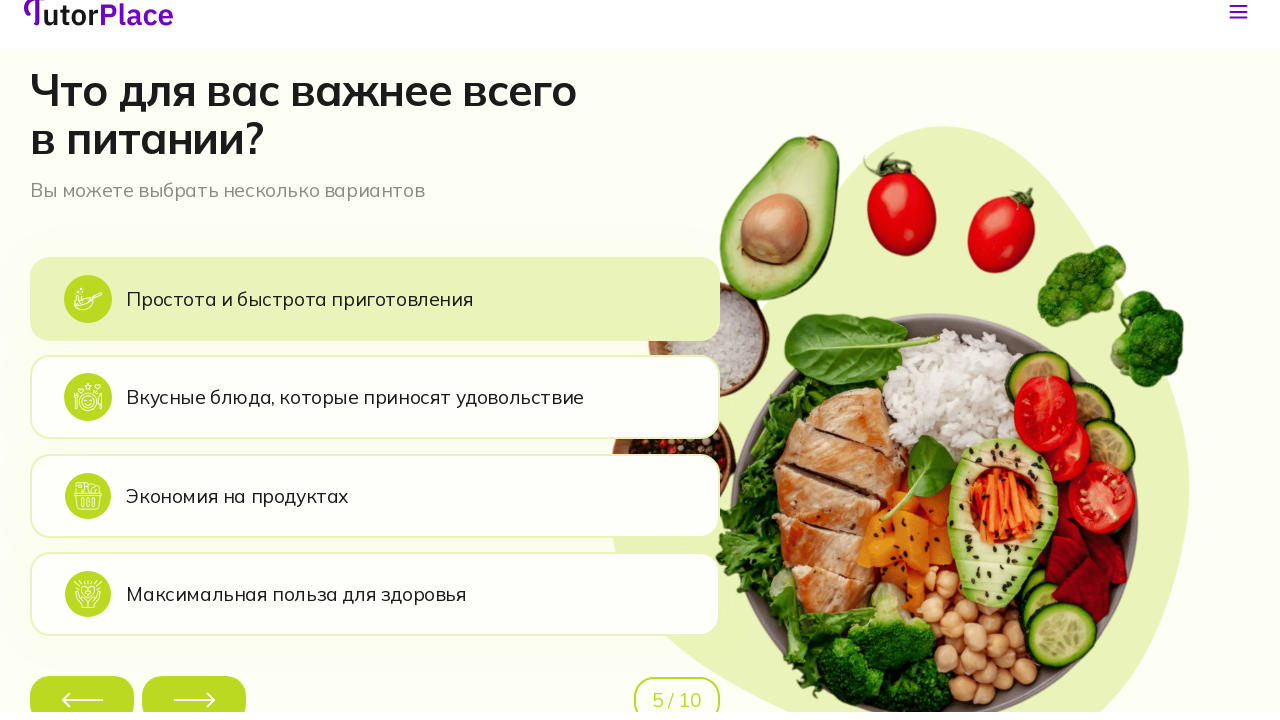

Clicked second nutrition importance option on page 5 at (375, 423) on xpath=//*[@id='app']/main/div/section[6]/div/div/div[2]/div[1]/div[2]/div[2]/lab
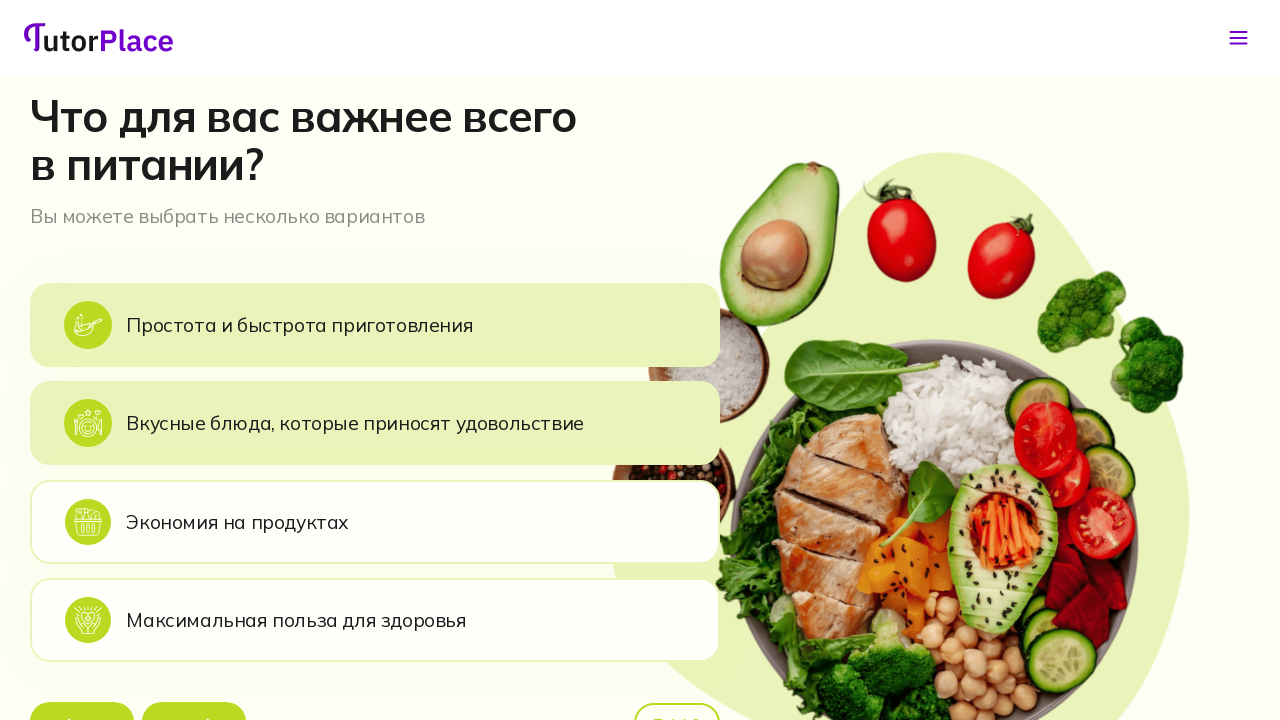

Clicked continue button after selecting second option at (194, 696) on xpath=//*[@id='app']/main/div/section[6]/div/div/div[2]/div[1]/div[3]/button[2]
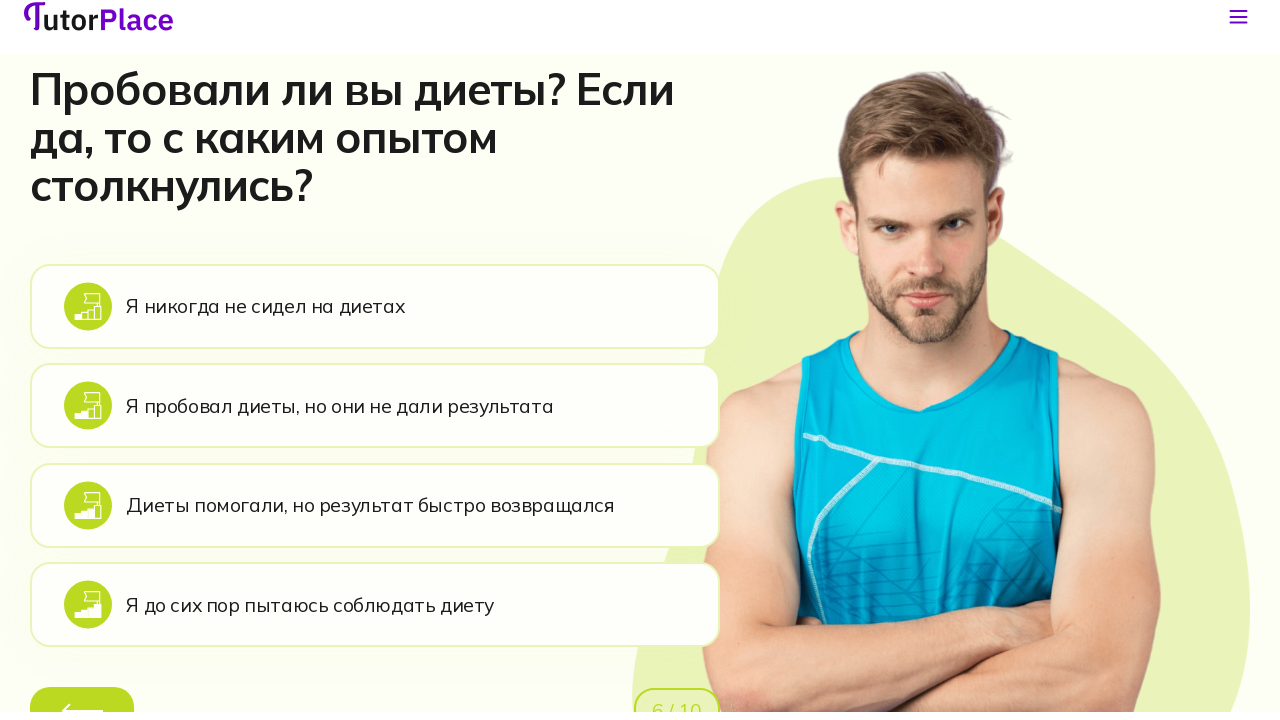

Clicked back button to return to page 5 at (82, 696) on xpath=//*[@id='app']/main/div/section[7]/div/div/div[2]/div[1]/div[3]/button
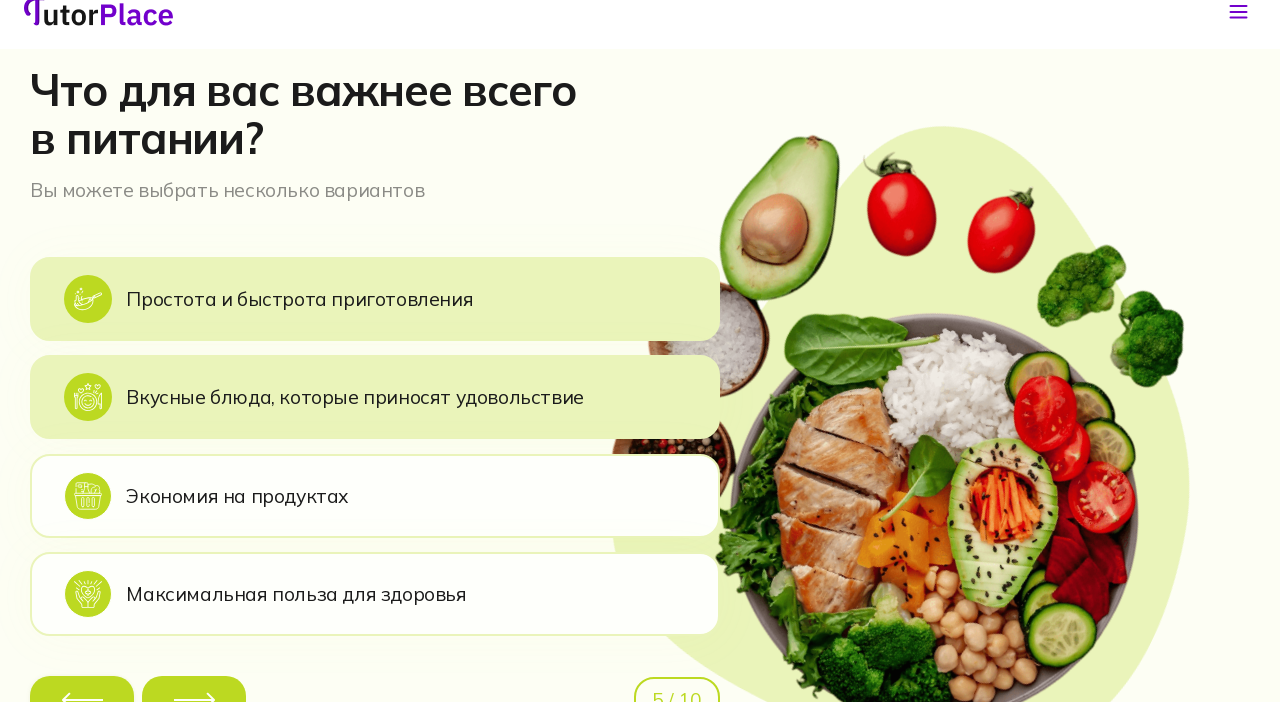

Clicked third nutrition importance option on page 5 at (375, 522) on xpath=//*[@id='app']/main/div/section[6]/div/div/div[2]/div[1]/div[2]/div[3]/lab
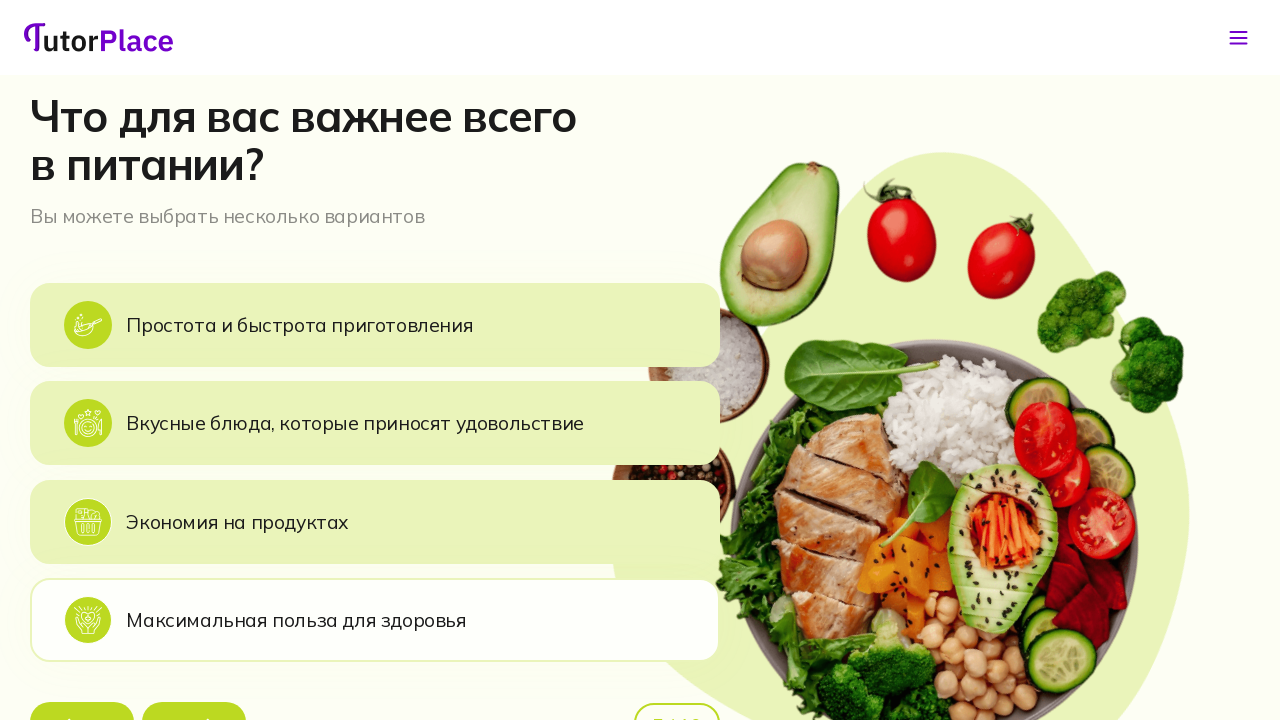

Clicked continue button after selecting third option at (194, 696) on xpath=//*[@id='app']/main/div/section[6]/div/div/div[2]/div[1]/div[3]/button[2]
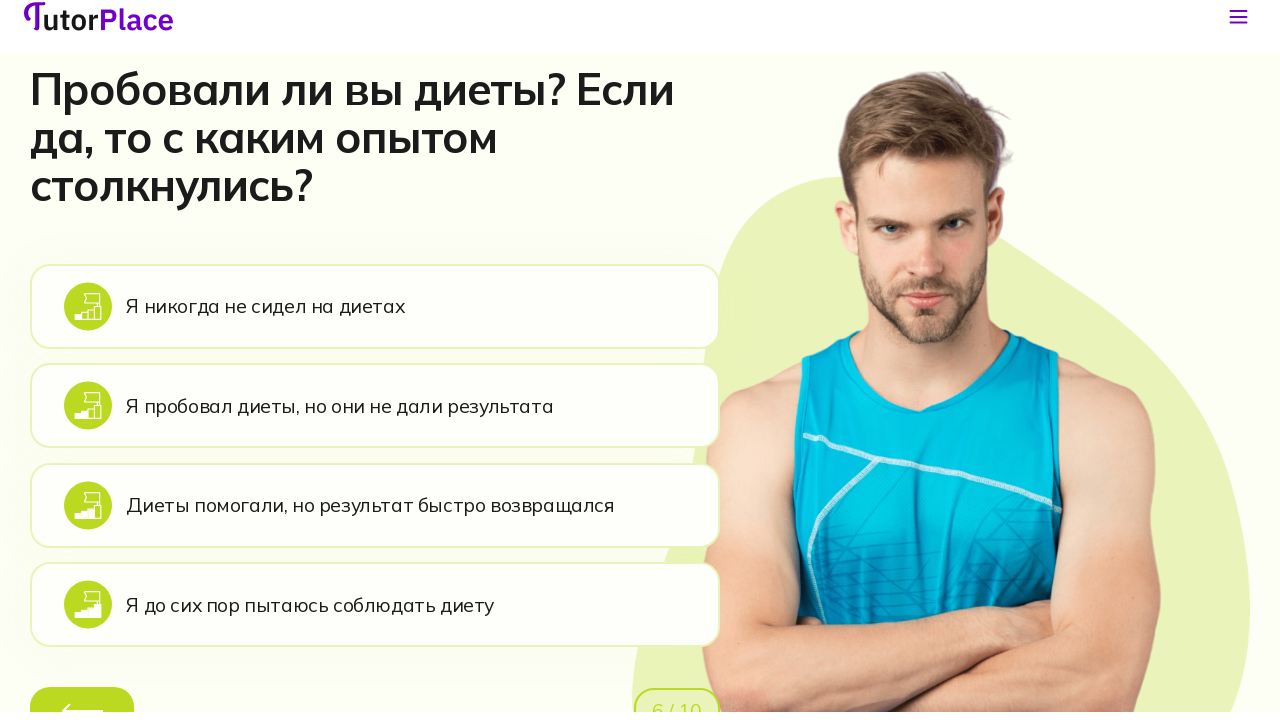

Clicked back button to return to page 5 at (82, 696) on xpath=//*[@id='app']/main/div/section[7]/div/div/div[2]/div[1]/div[3]/button
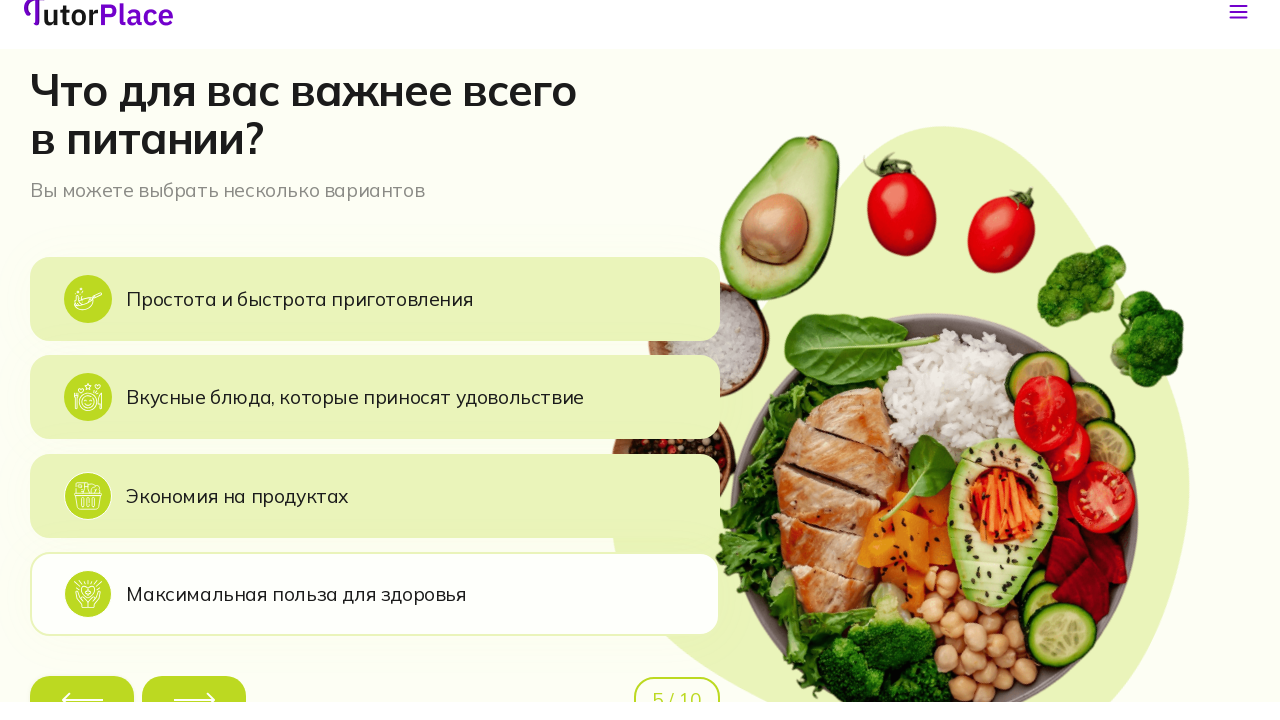

Clicked fourth nutrition importance option on page 5 at (375, 620) on xpath=//*[@id='app']/main/div/section[6]/div/div/div[2]/div[1]/div[2]/div[4]/lab
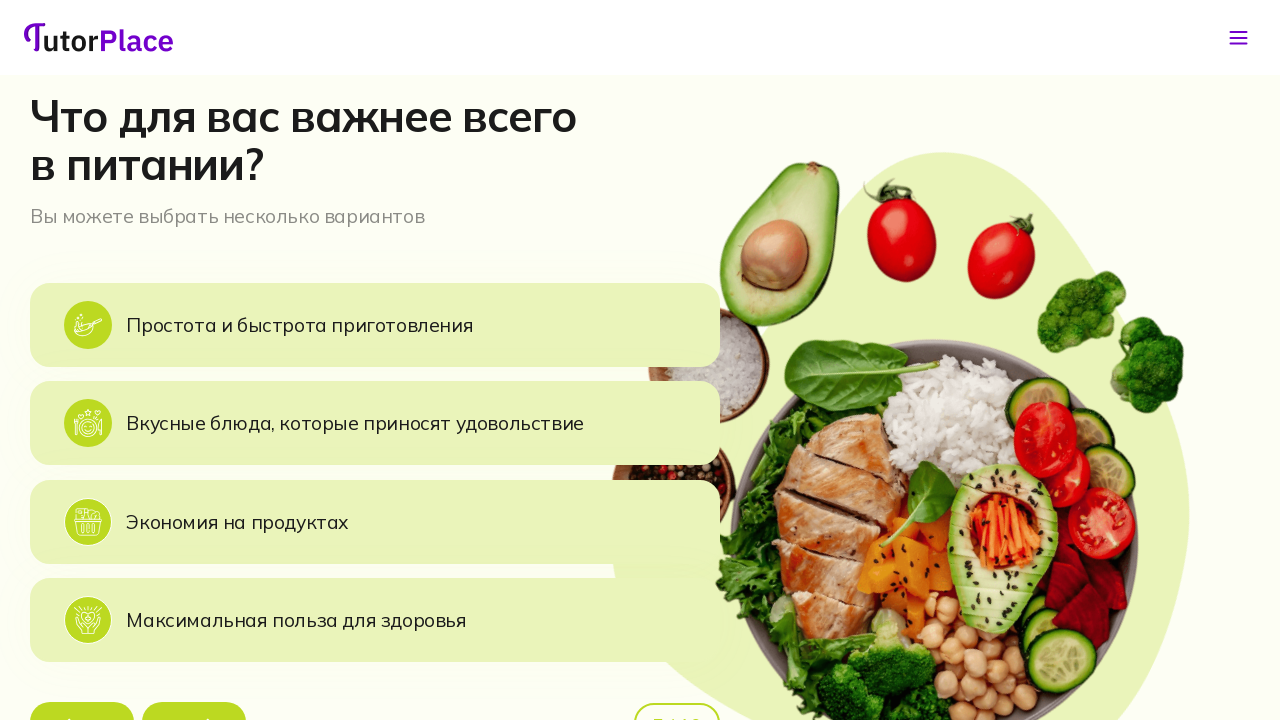

Clicked continue button after selecting fourth option at (194, 696) on xpath=//*[@id='app']/main/div/section[6]/div/div/div[2]/div[1]/div[3]/button[2]
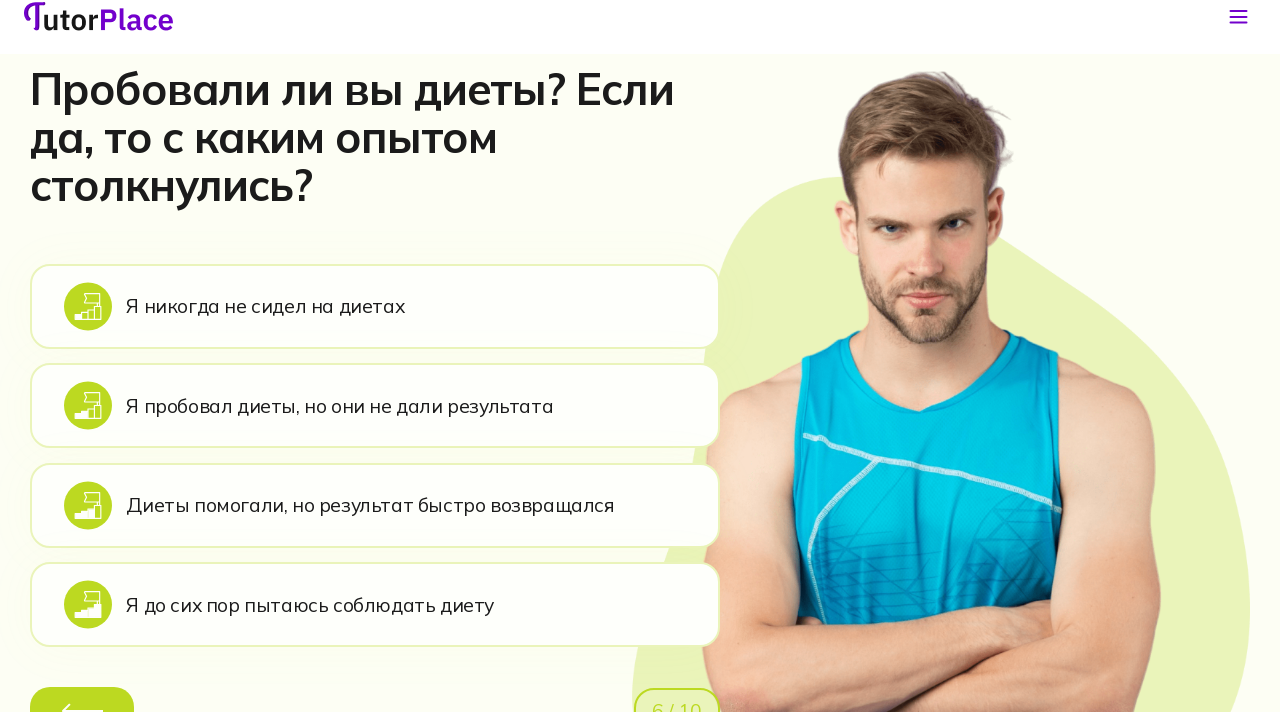

Clicked back button to return to page 5 at (82, 696) on xpath=//*[@id='app']/main/div/section[7]/div/div/div[2]/div[1]/div[3]/button
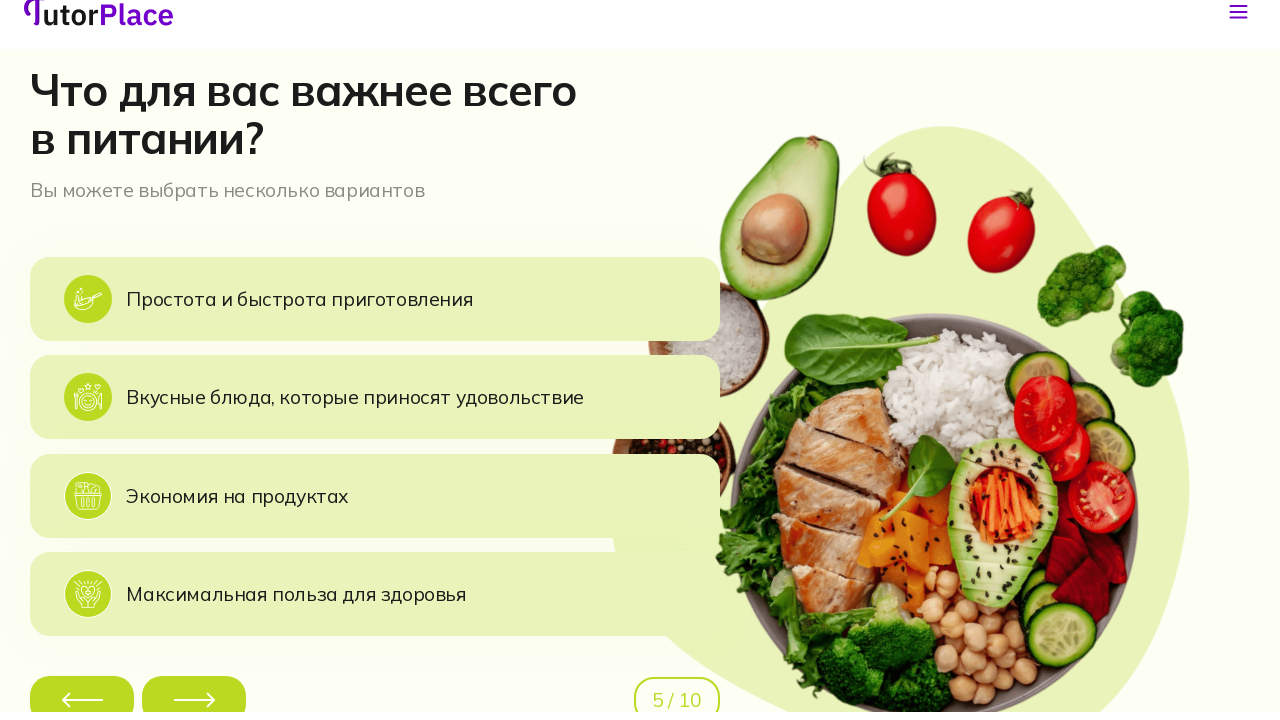

Clicked first nutrition importance option for combination selection at (375, 325) on xpath=//*[@id='app']/main/div/section[6]/div/div/div[2]/div[1]/div[2]/div[1]/lab
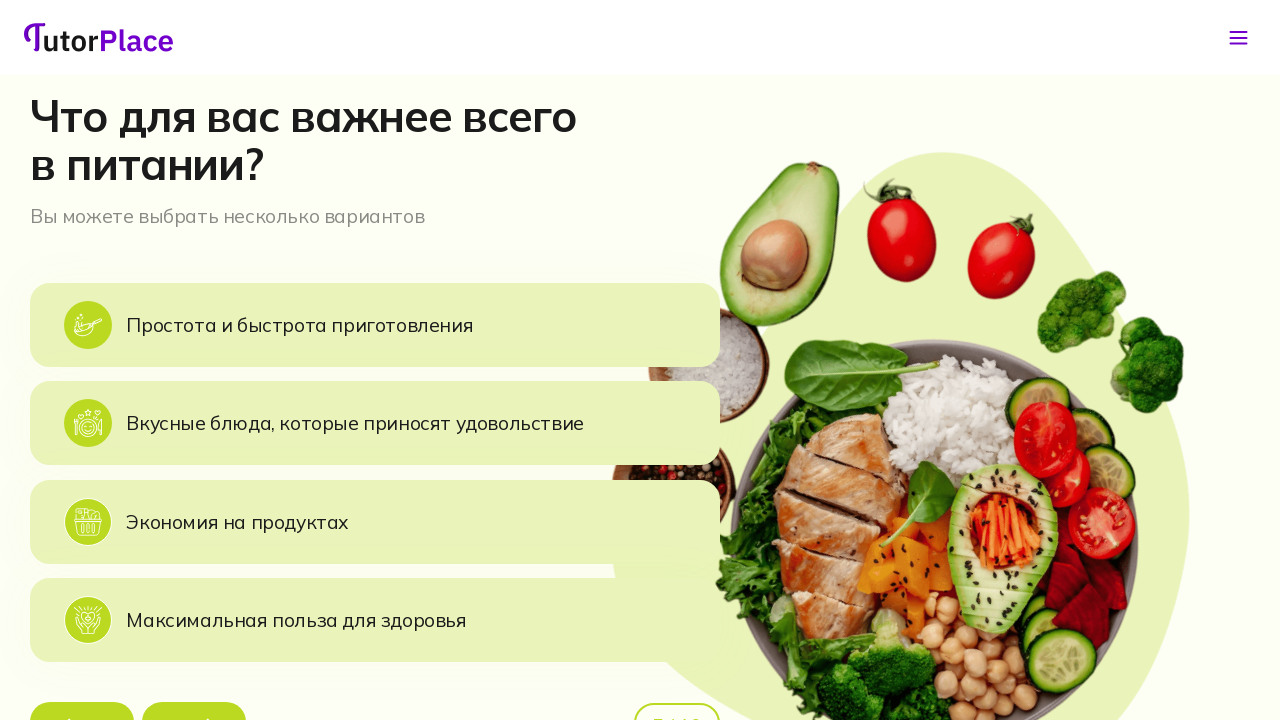

Clicked third nutrition importance option to combine with first option at (375, 522) on xpath=//*[@id='app']/main/div/section[6]/div/div/div[2]/div[1]/div[2]/div[3]/lab
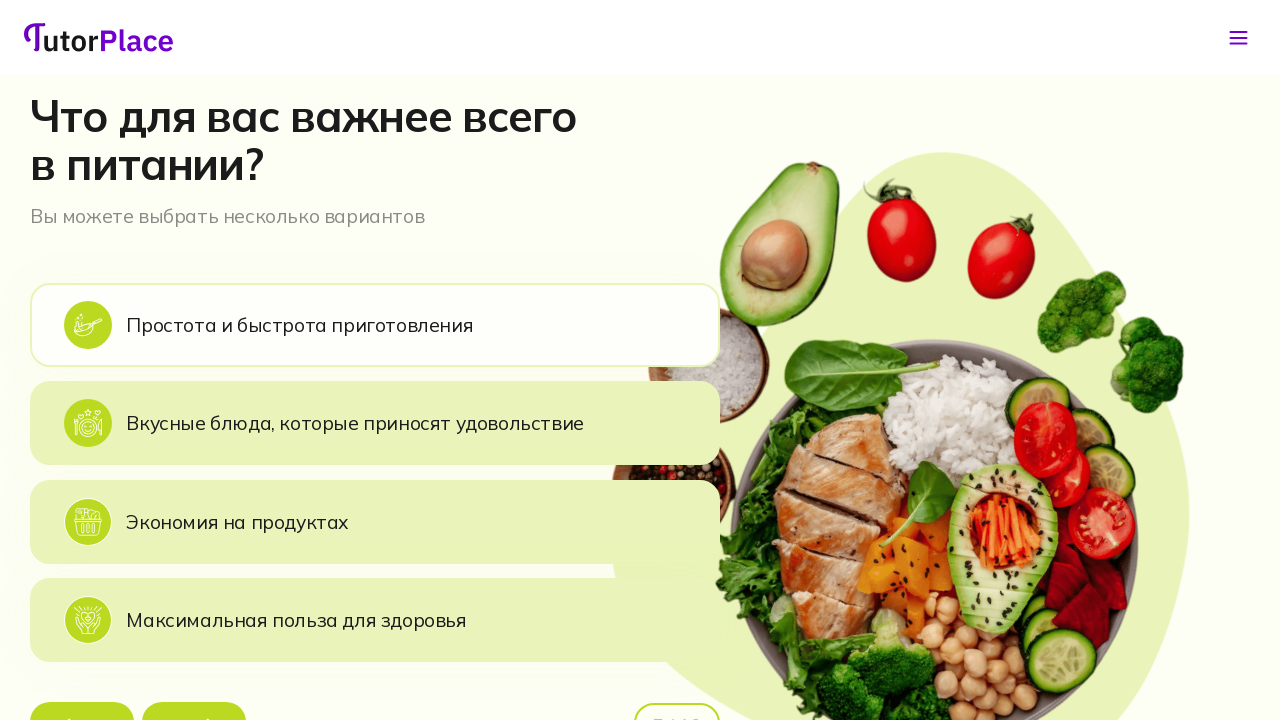

Clicked continue button after selecting combination of options at (194, 696) on xpath=//*[@id='app']/main/div/section[6]/div/div/div[2]/div[1]/div[3]/button[2]
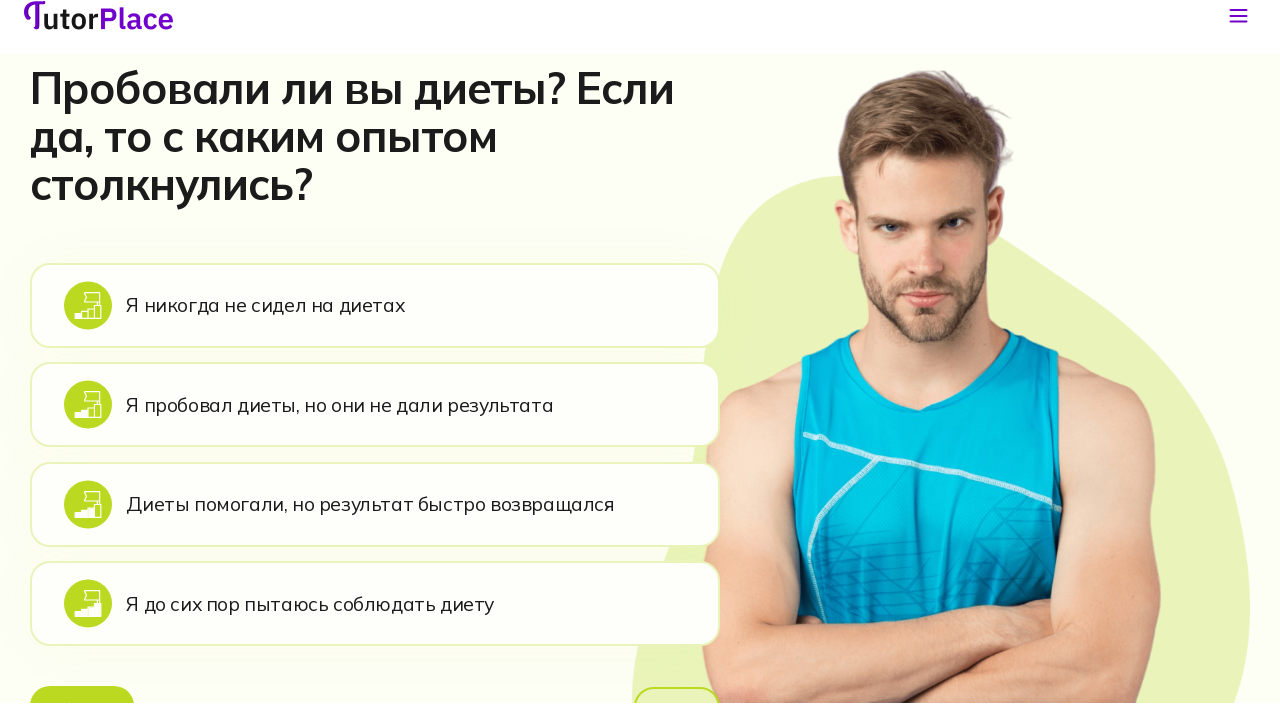

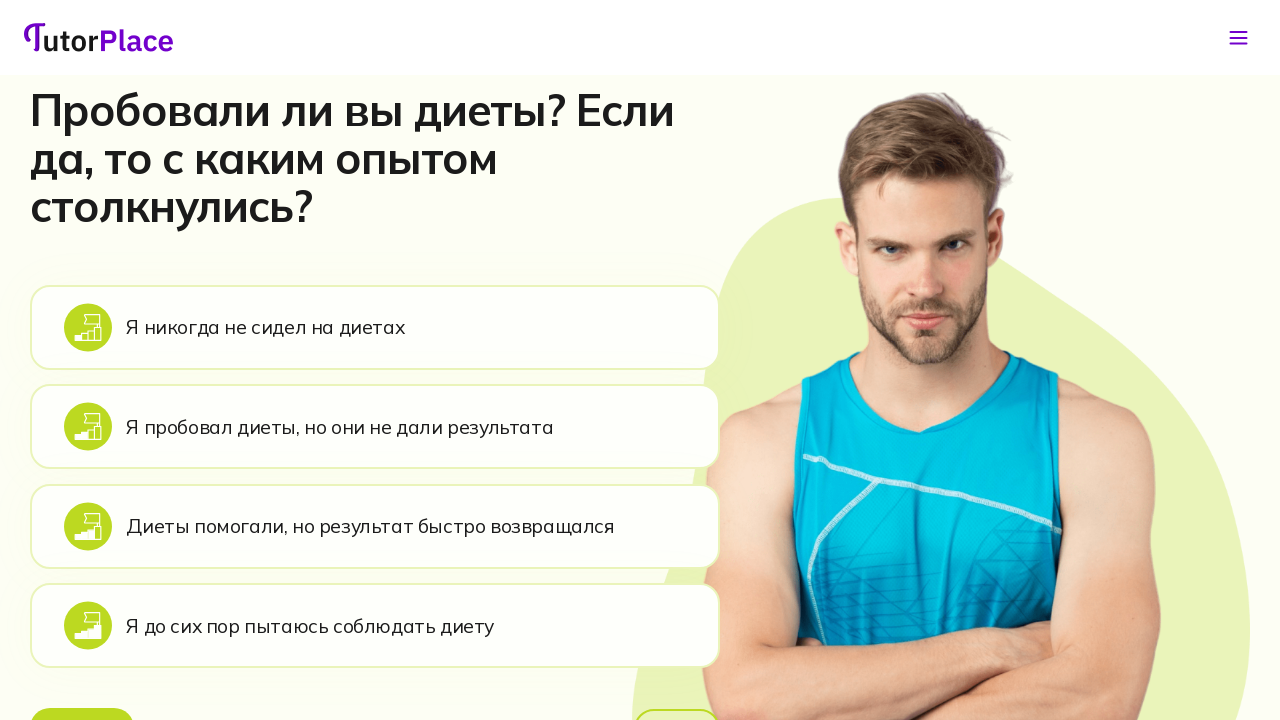